Tests JavaScript confirmation alert handling by clicking a button to trigger the alert, accepting it, and verifying the result message displays correctly.

Starting URL: http://the-internet.herokuapp.com/javascript_alerts

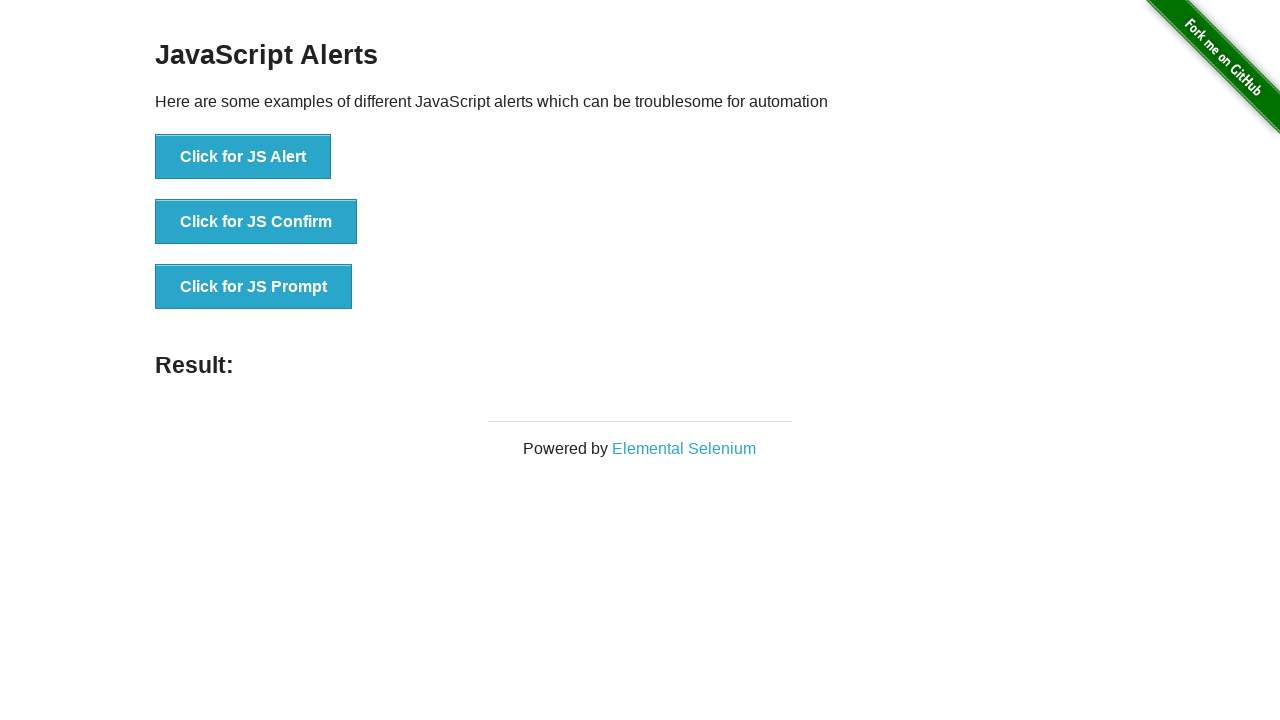

Clicked the second button to trigger JavaScript confirmation dialog at (256, 222) on .example li:nth-child(2) button
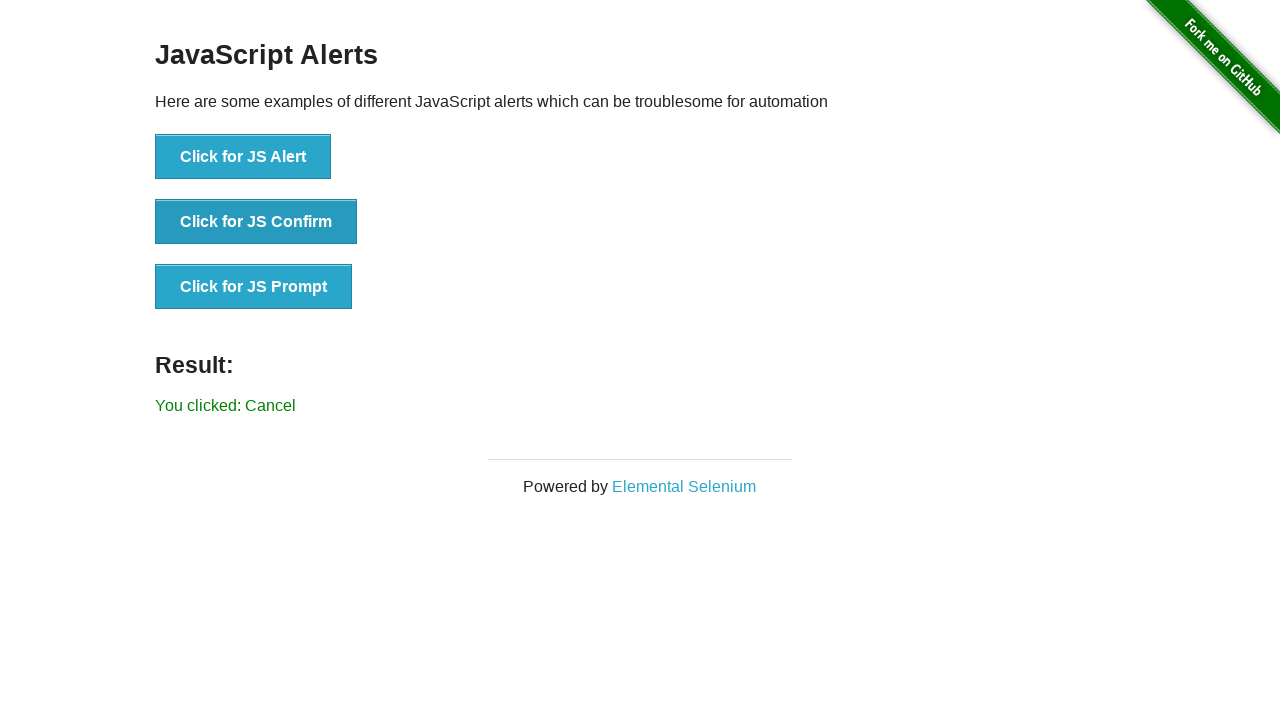

Set up dialog handler to accept confirmation
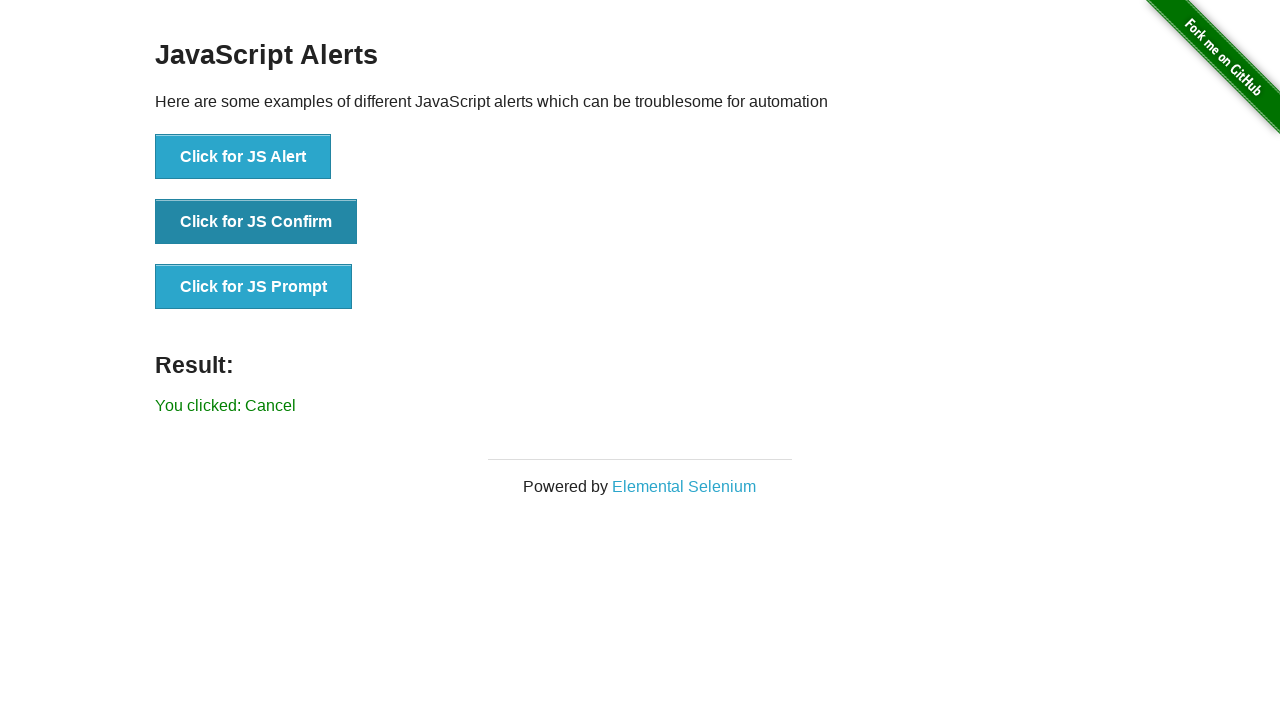

Clicked the second button again to trigger the confirmation dialog with handler ready at (256, 222) on .example li:nth-child(2) button
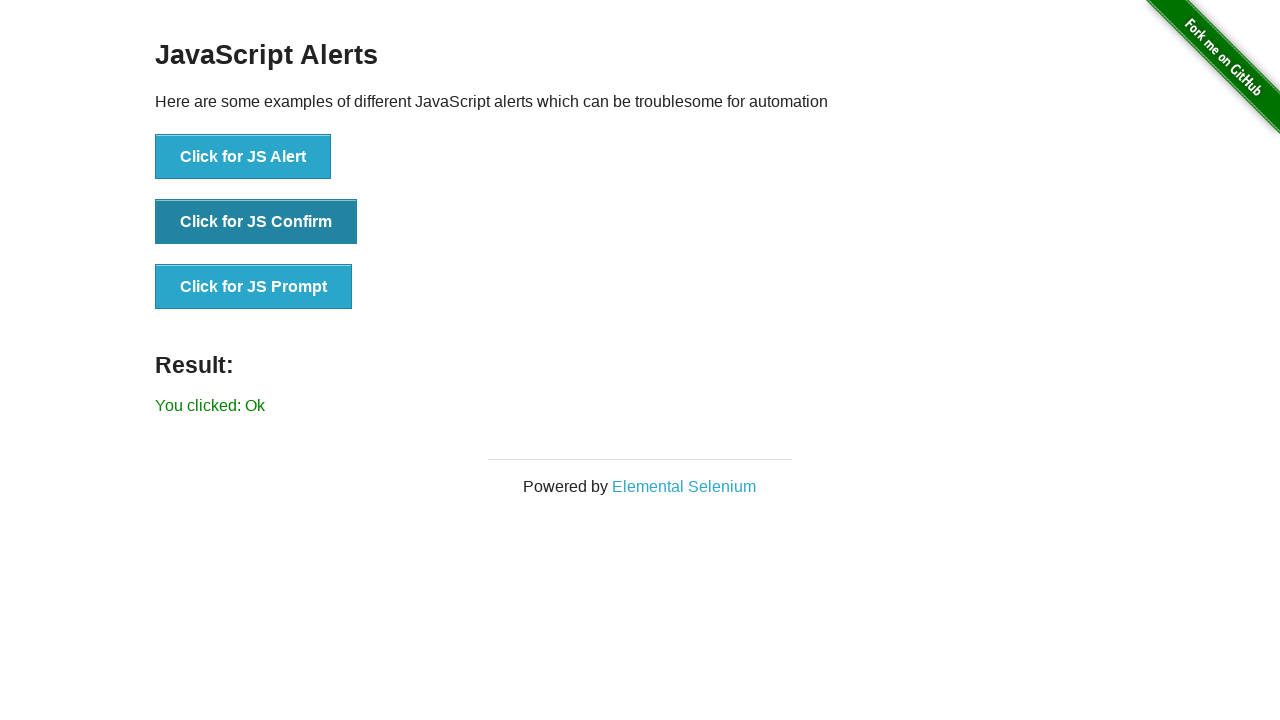

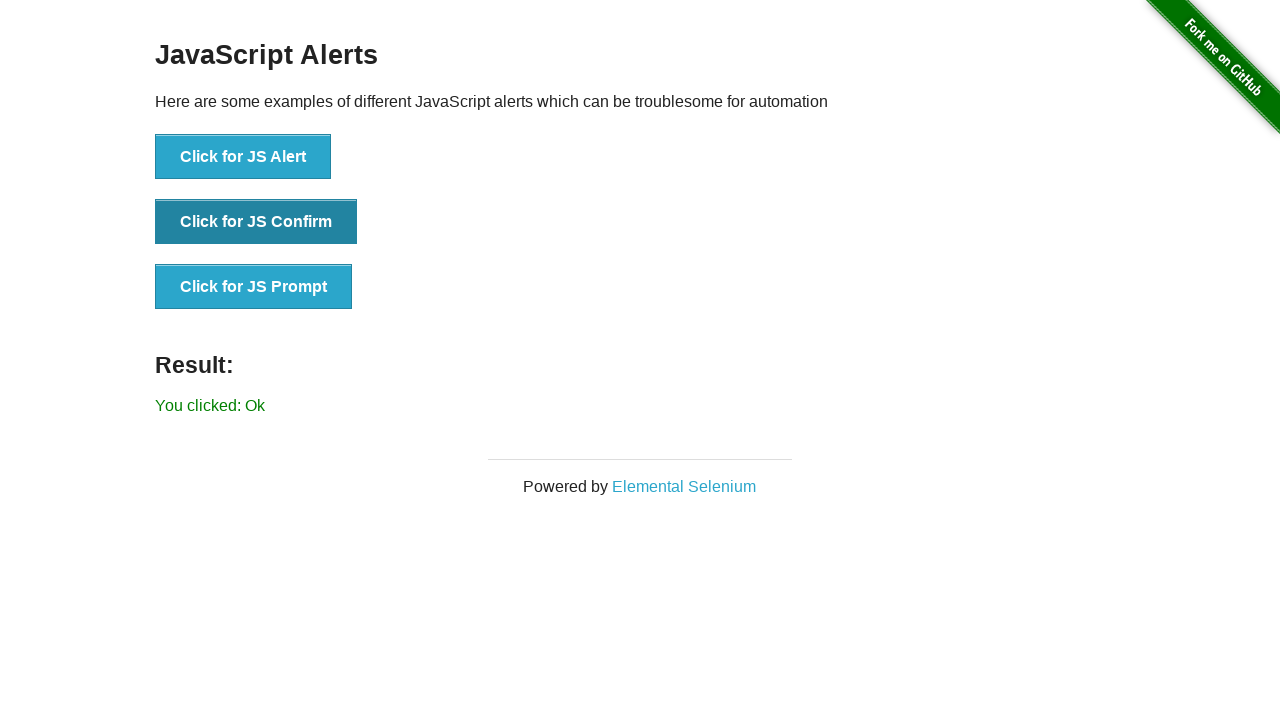